Tests checkbox functionality by iterating through checkboxes and clicking any that are not selected

Starting URL: http://the-internet.herokuapp.com/checkboxes

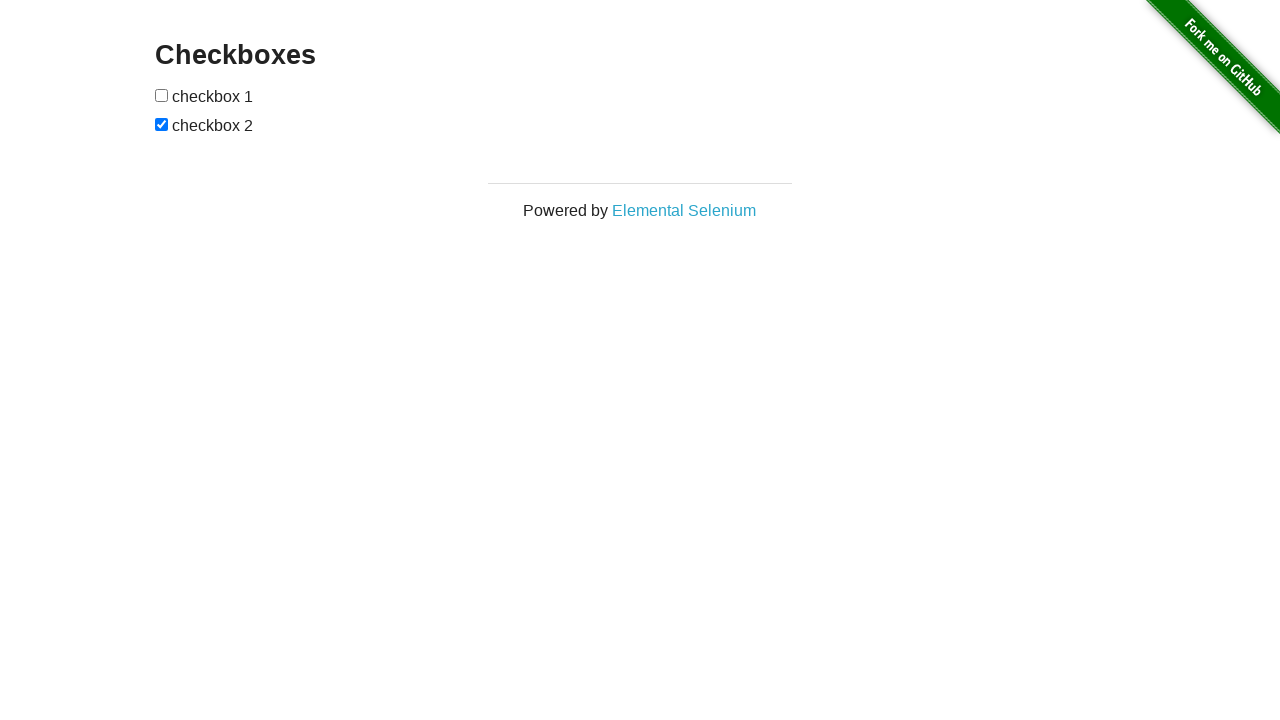

Navigated to checkboxes test page
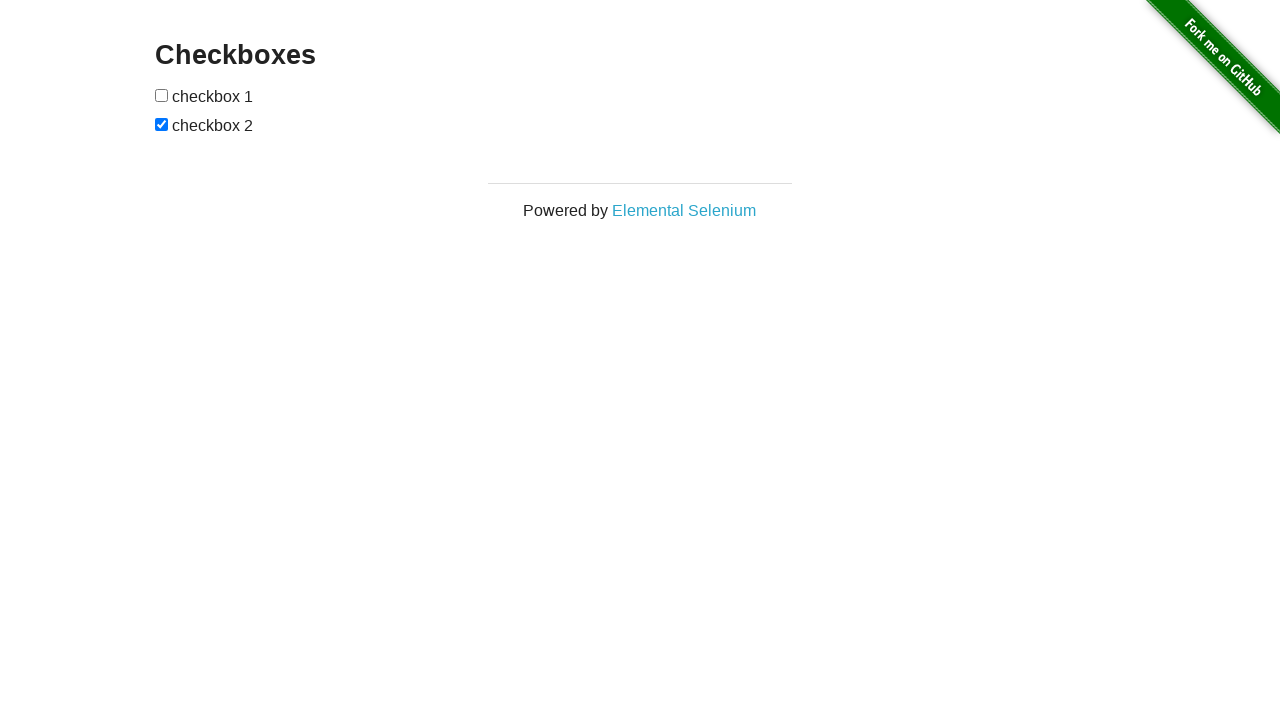

Located all checkboxes on the page
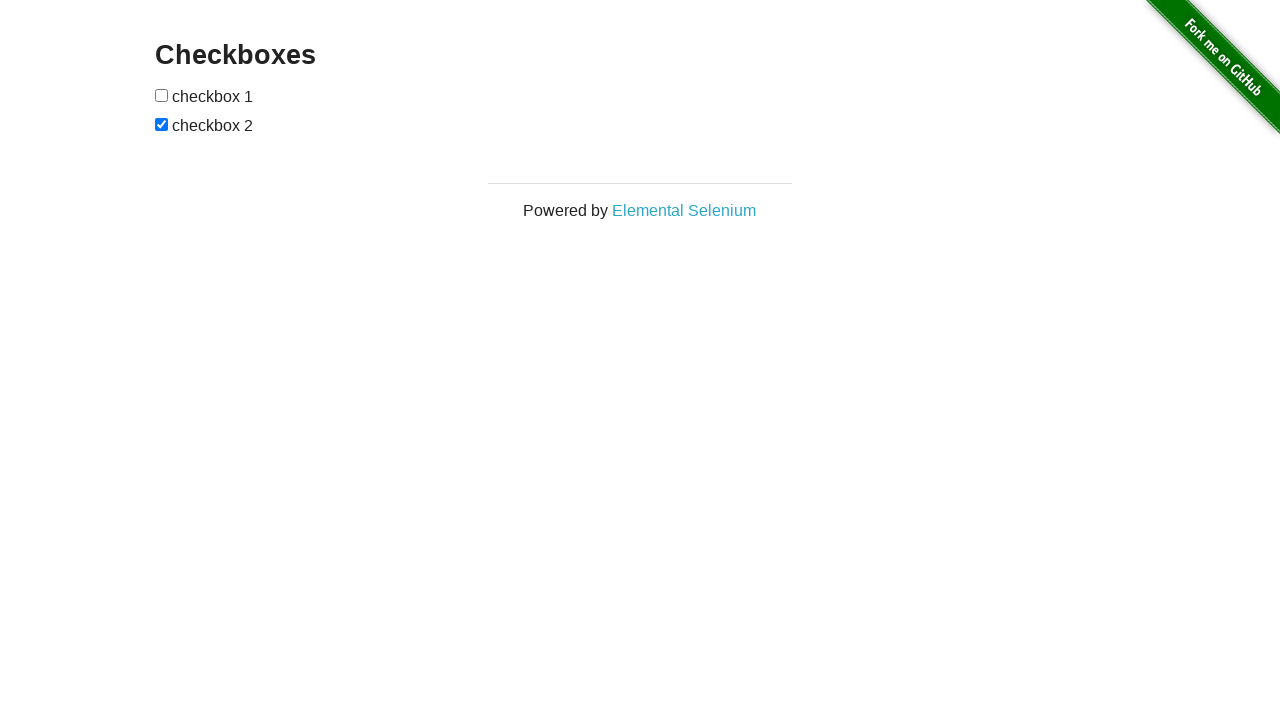

Found 2 checkboxes total
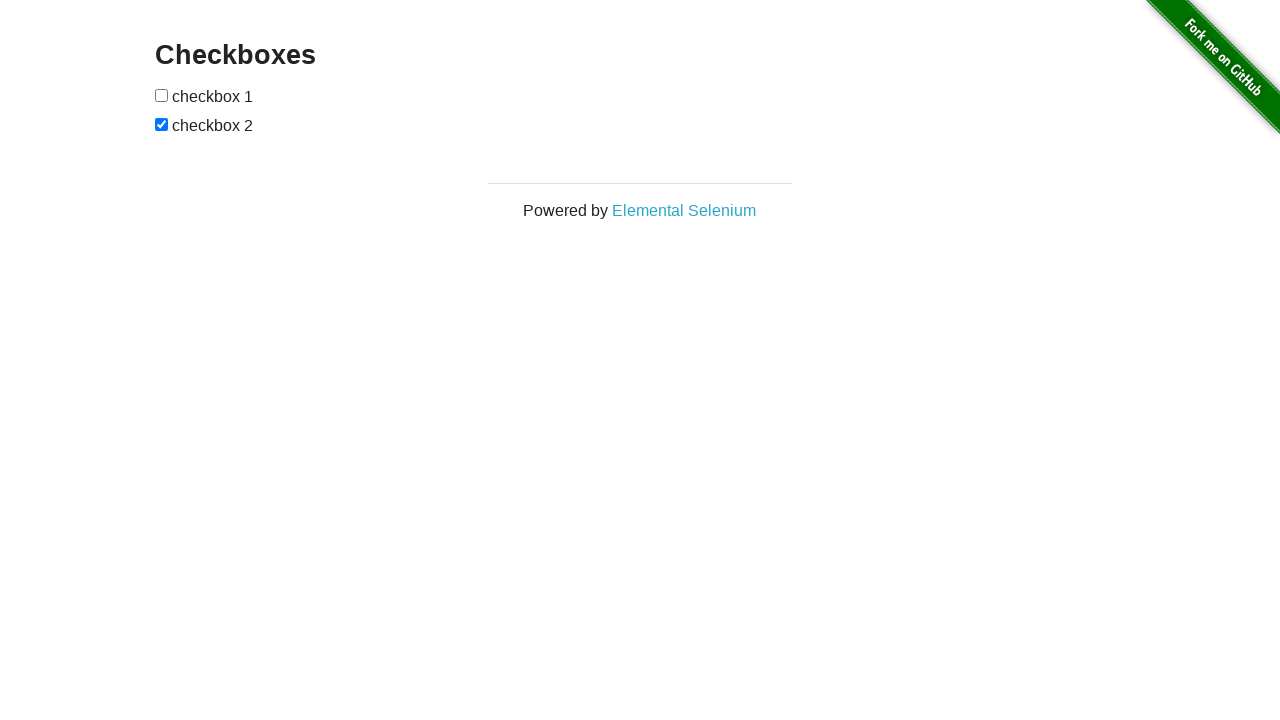

Selected checkbox 1 of 2
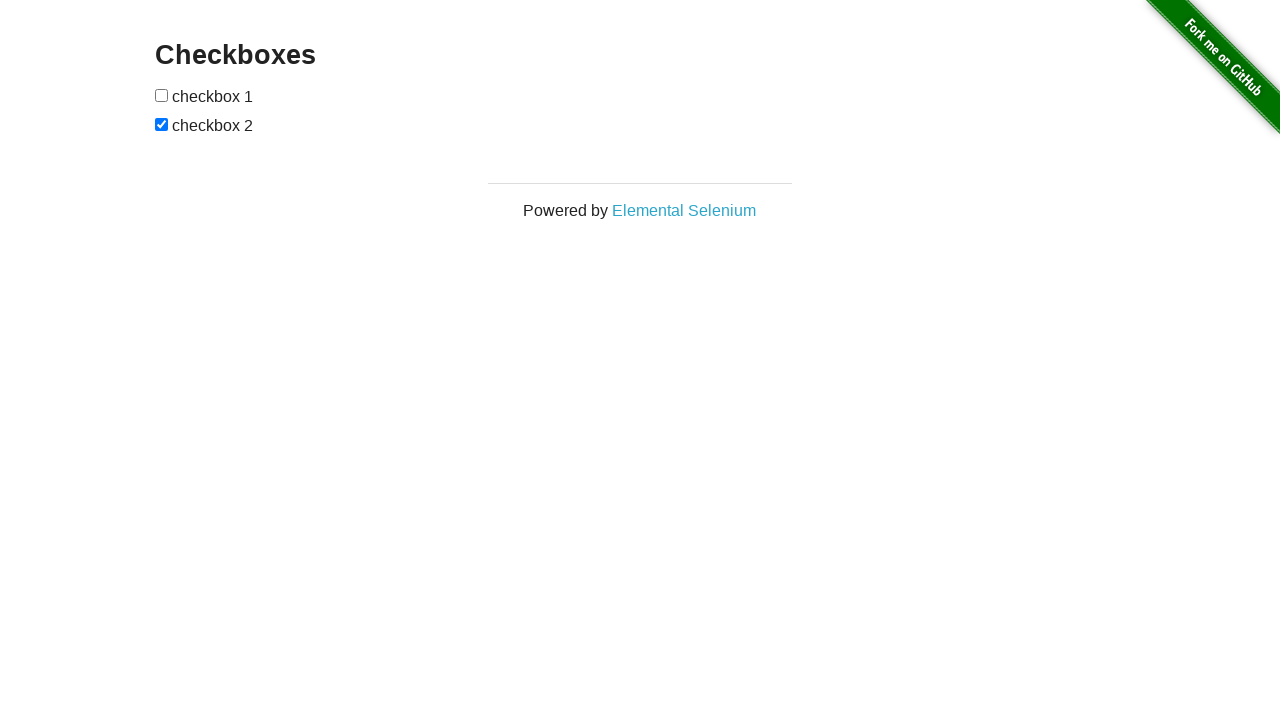

Checkbox 1 is unchecked, proceeding to click
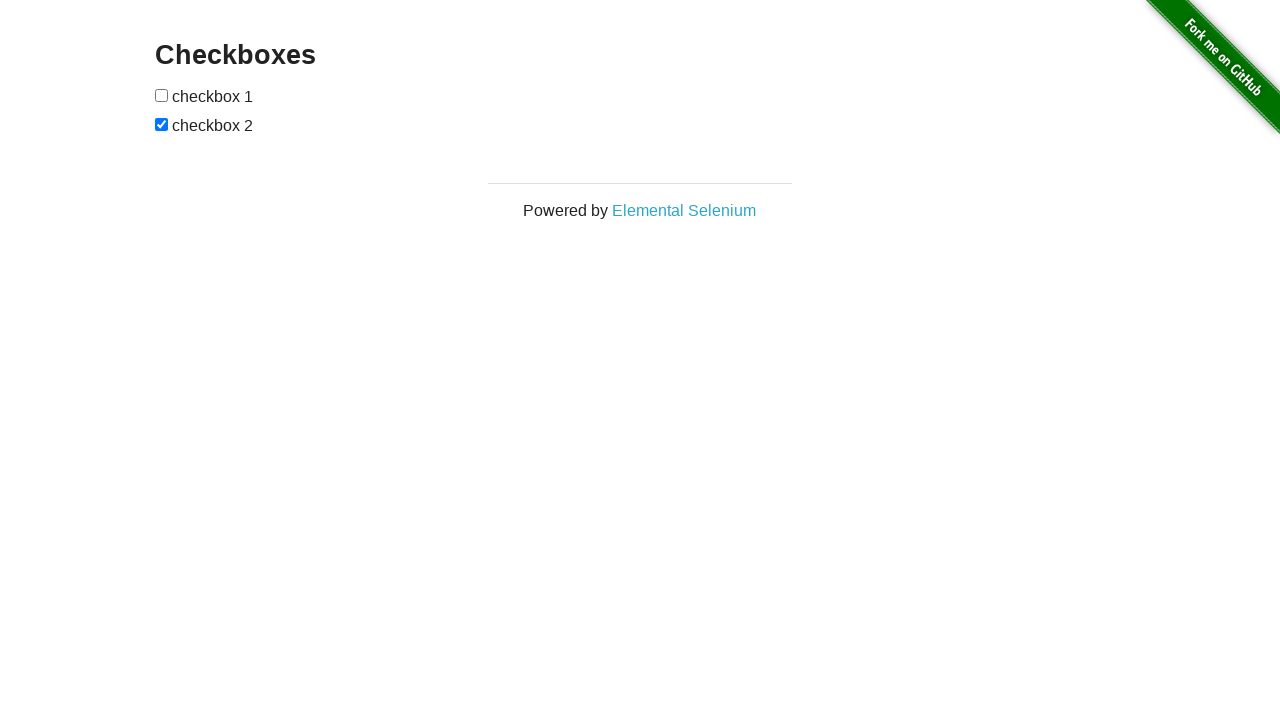

Clicked unchecked checkbox 1 at (162, 95) on input[type='checkbox'] >> nth=0
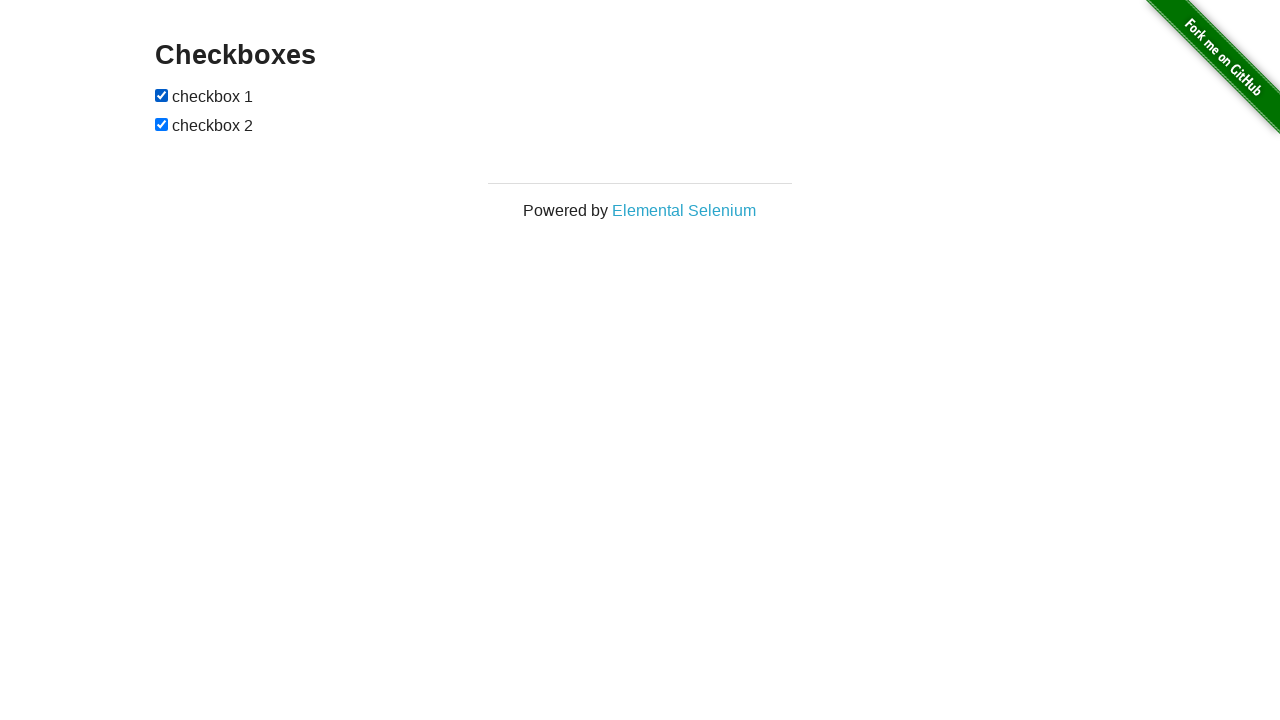

Selected checkbox 2 of 2
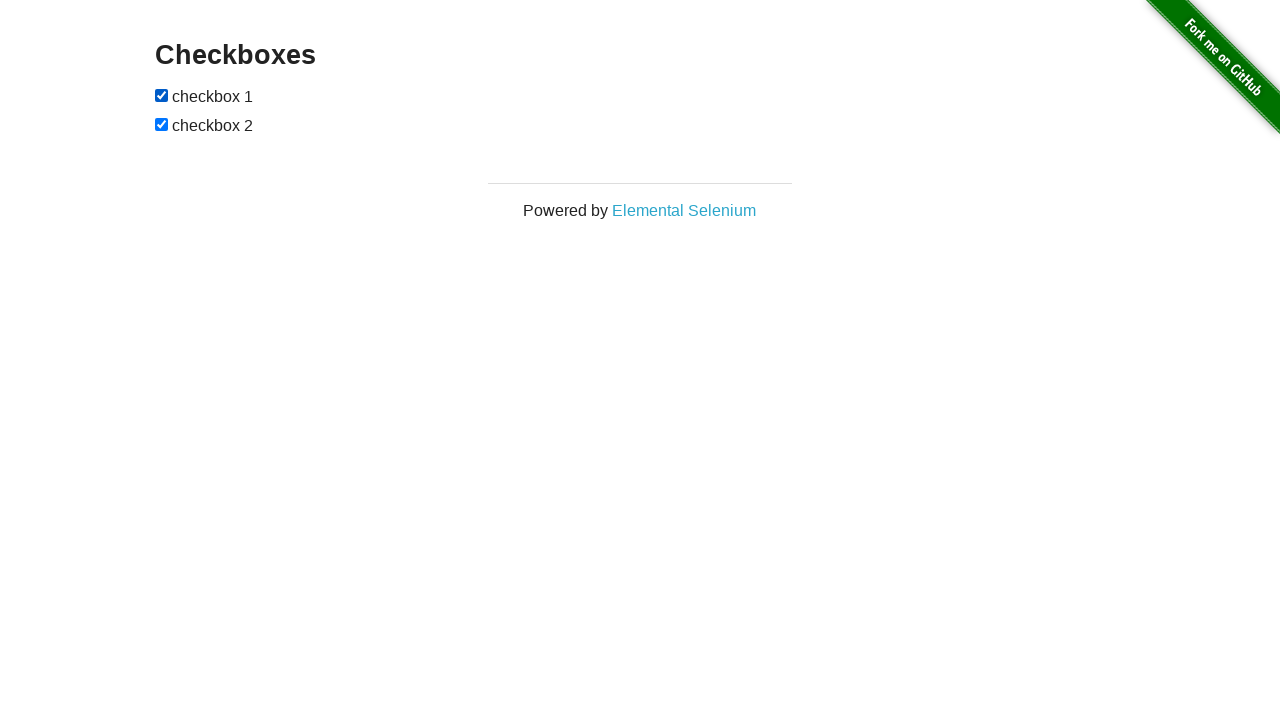

Checkbox 2 is already checked, skipping
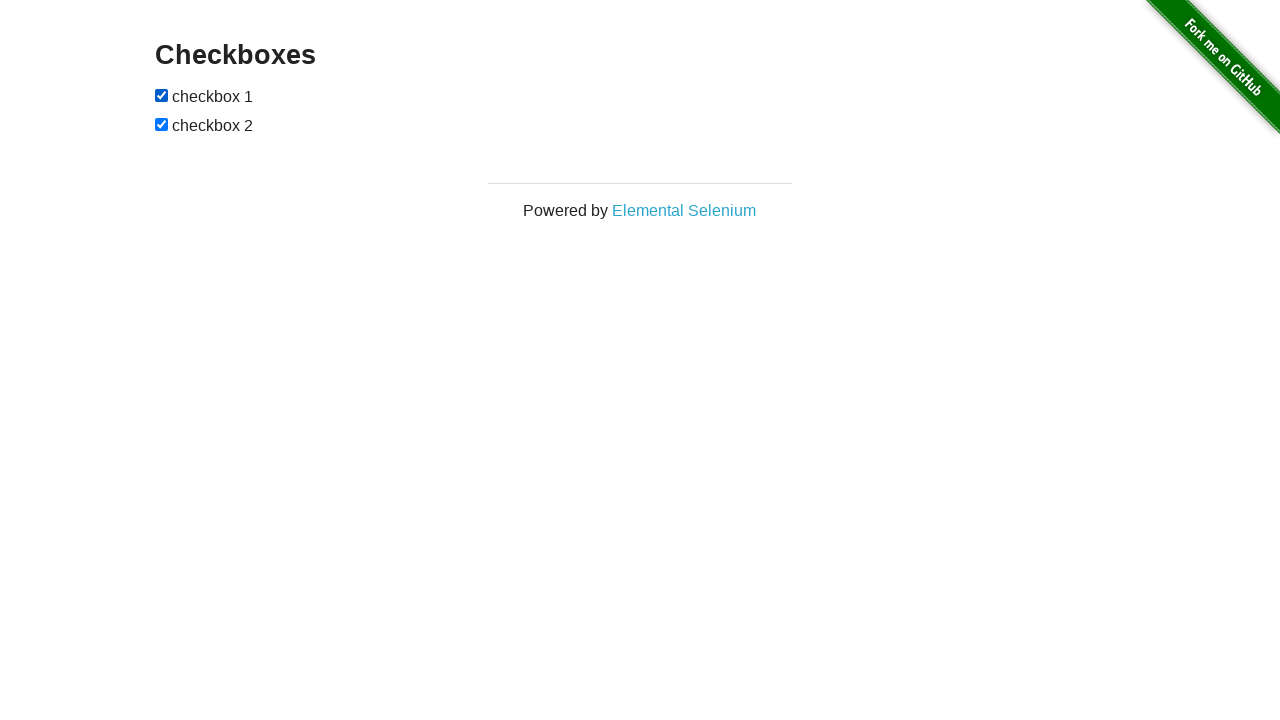

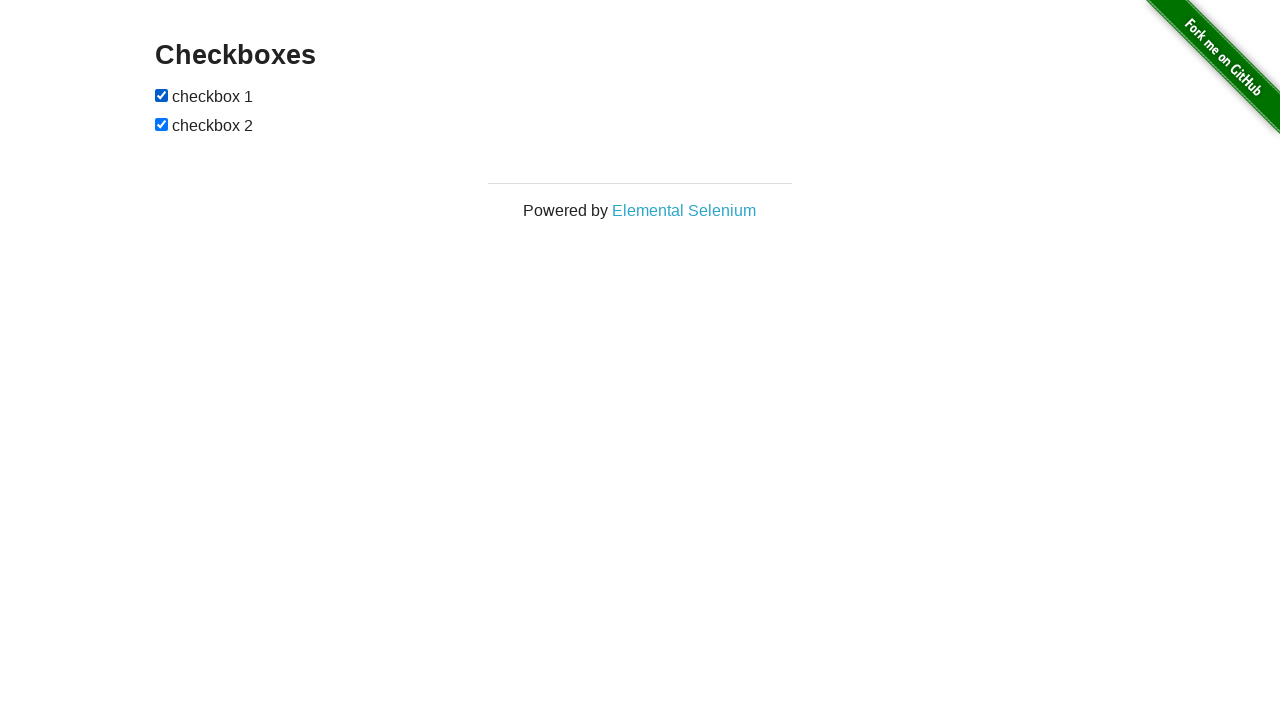